Navigates to the Jungler.gg Wild Rift stats page and verifies it loads successfully

Starting URL: https://jungler.gg/wild-rift-stats/

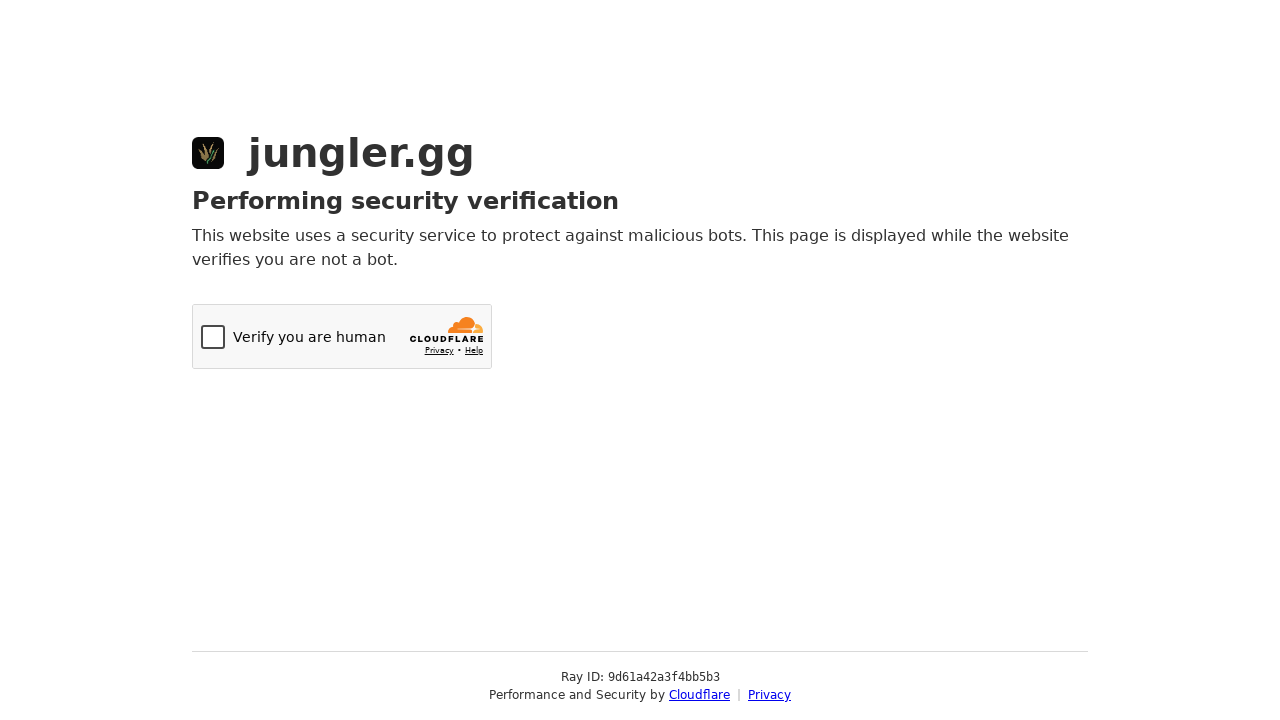

Navigated to Jungler.gg Wild Rift stats page
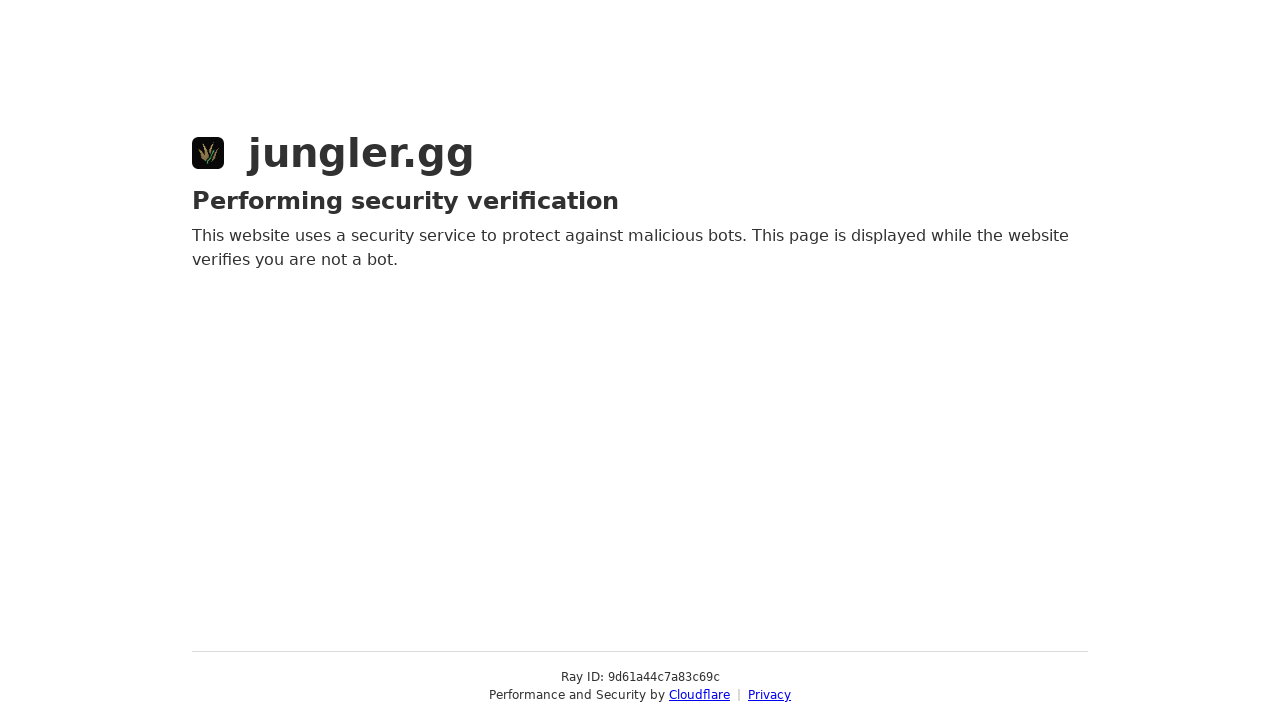

Page DOM content loaded successfully
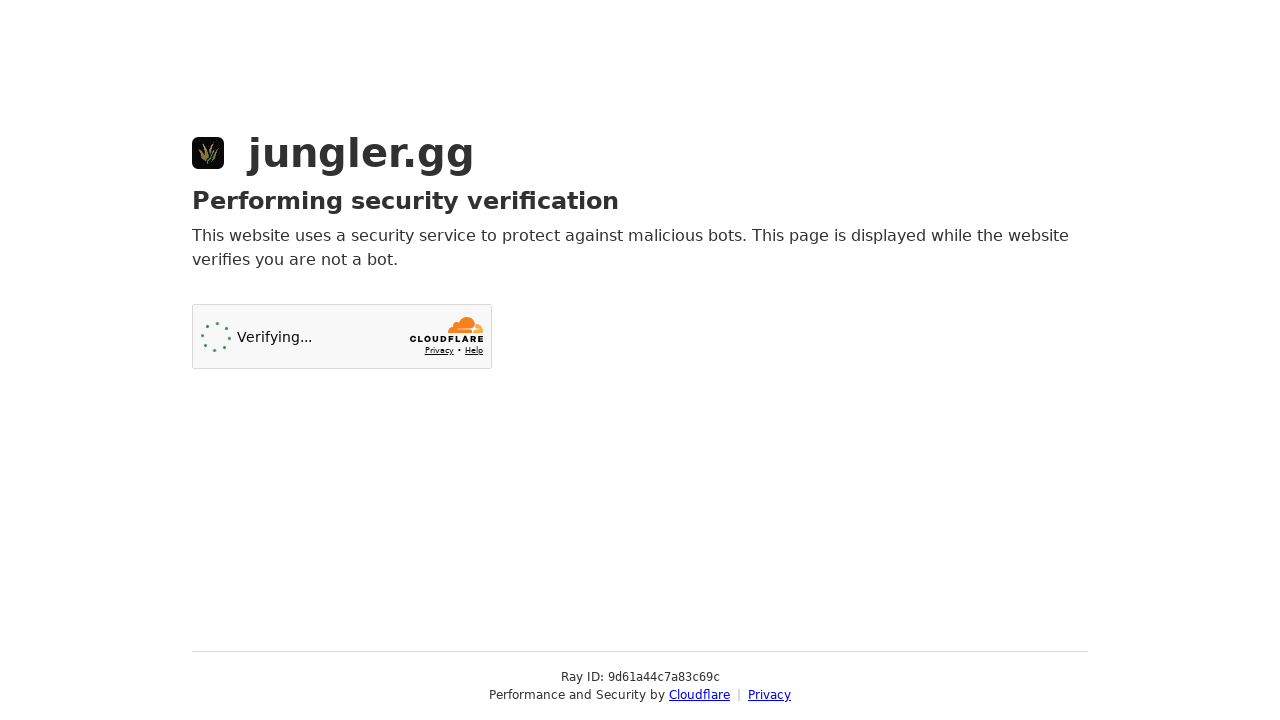

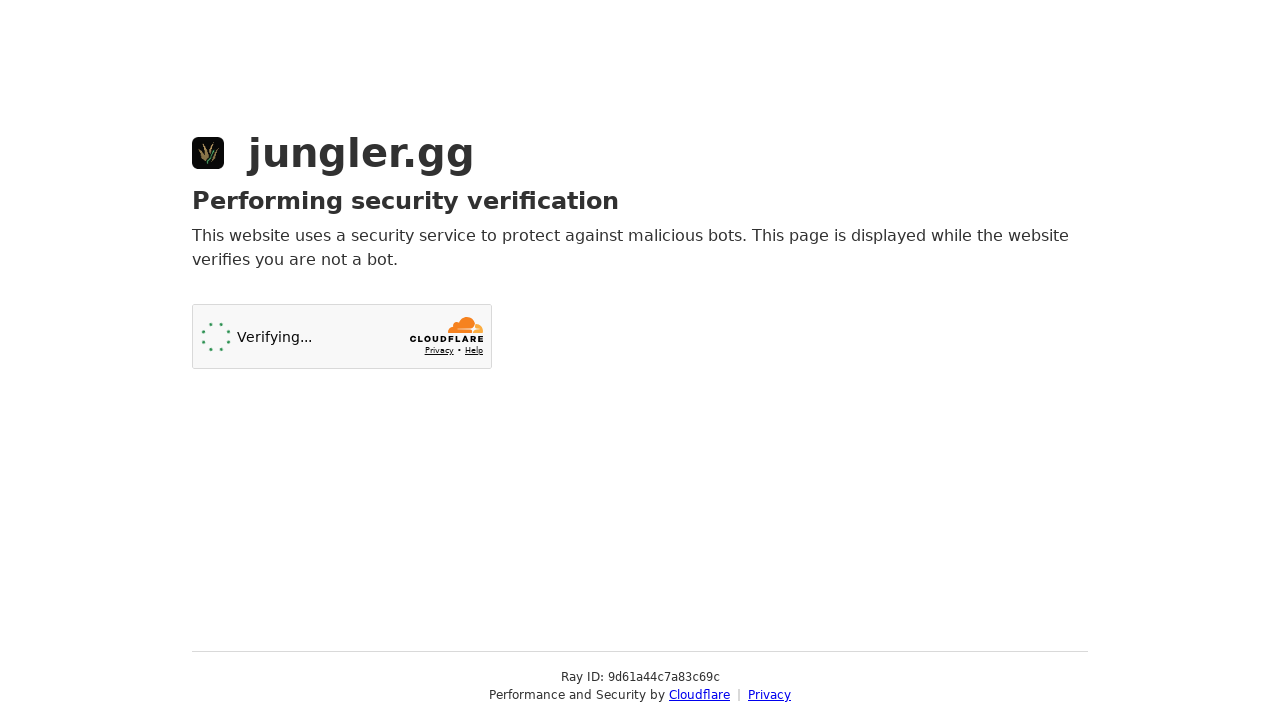